Tests clicking on a button with dynamic ID generation on an automation sandbox page, demonstrating basic click functionality.

Starting URL: https://thefreerangetester.github.io/sandbox-automation-testing/

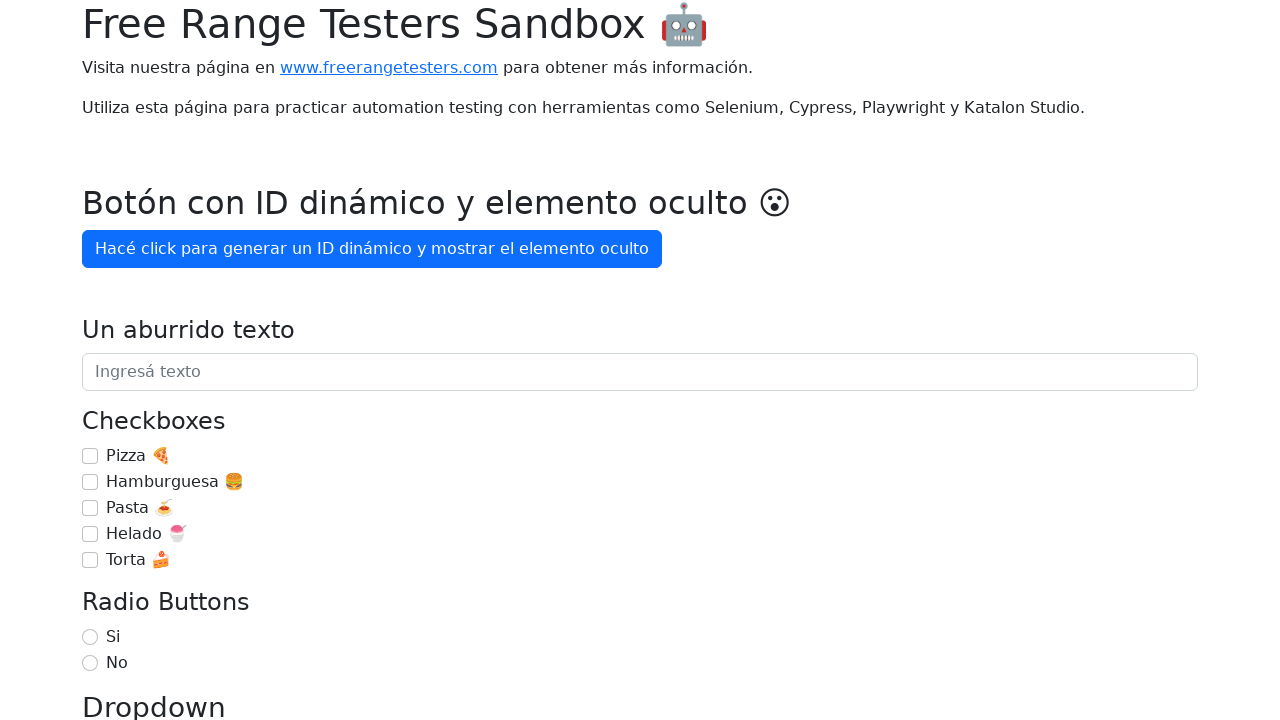

Navigated to automation sandbox testing page
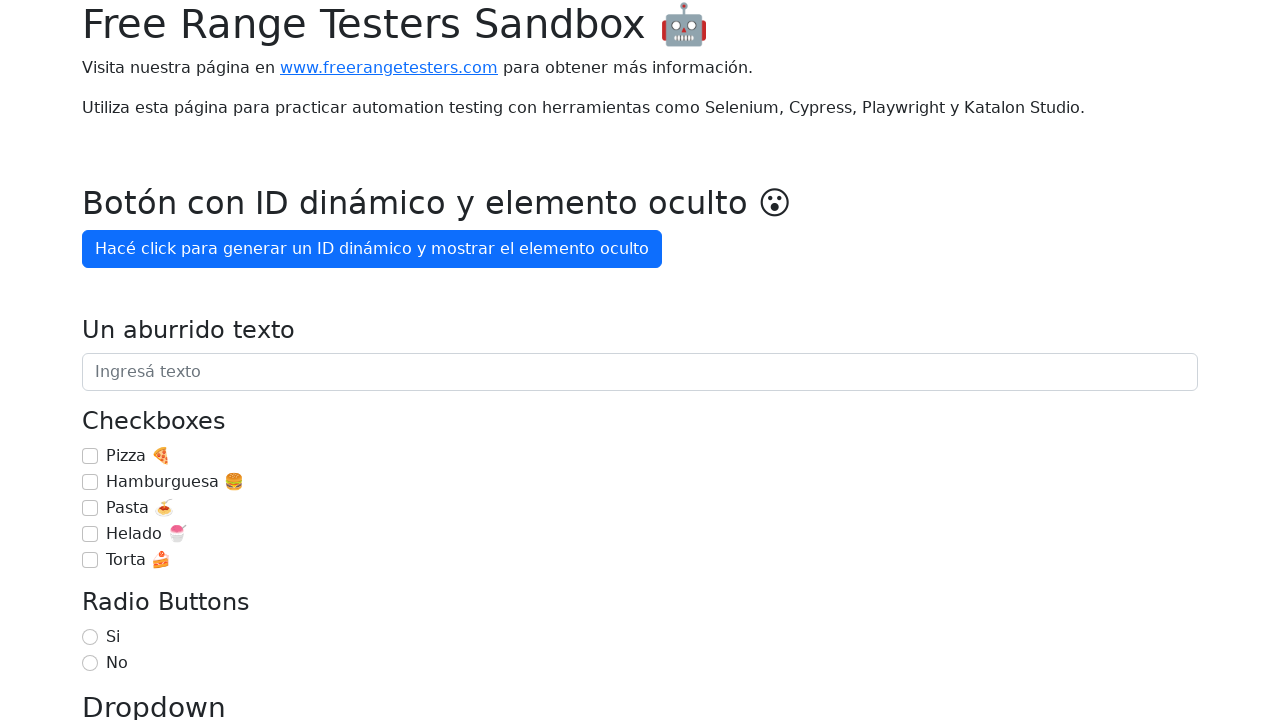

Clicked button to generate dynamic ID at (372, 249) on internal:role=button[name="Hacé click para generar un ID"i]
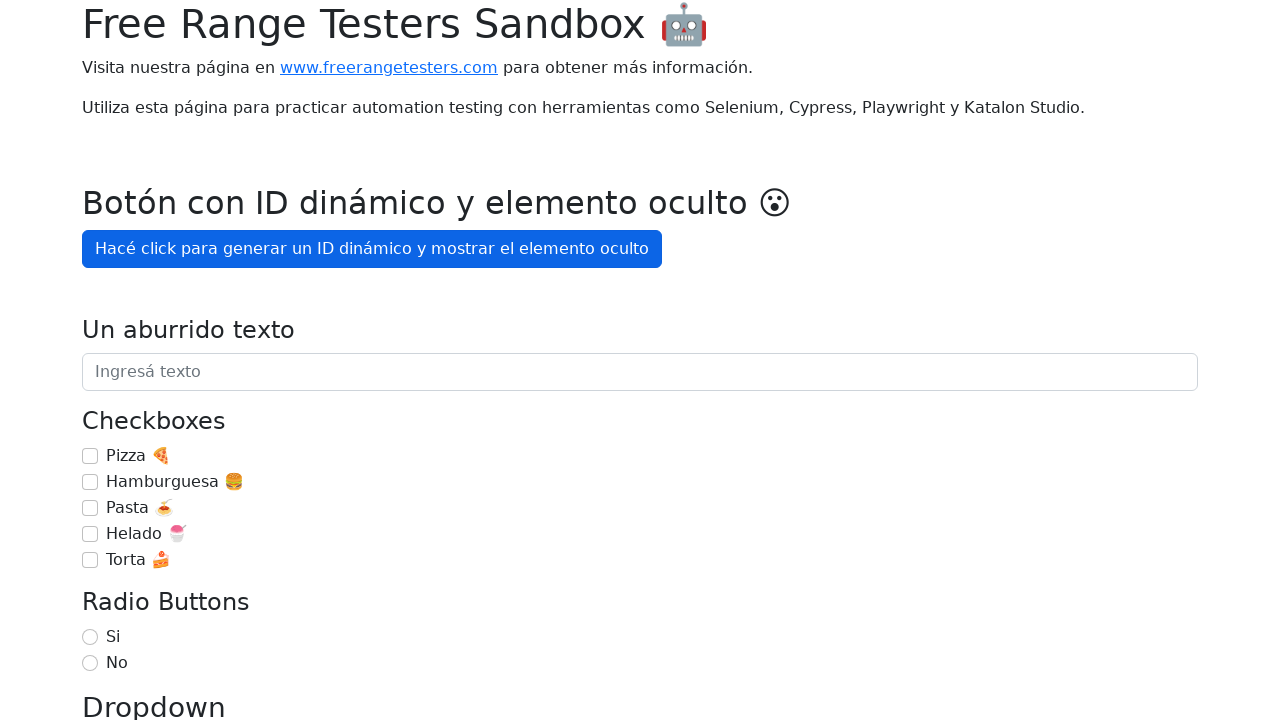

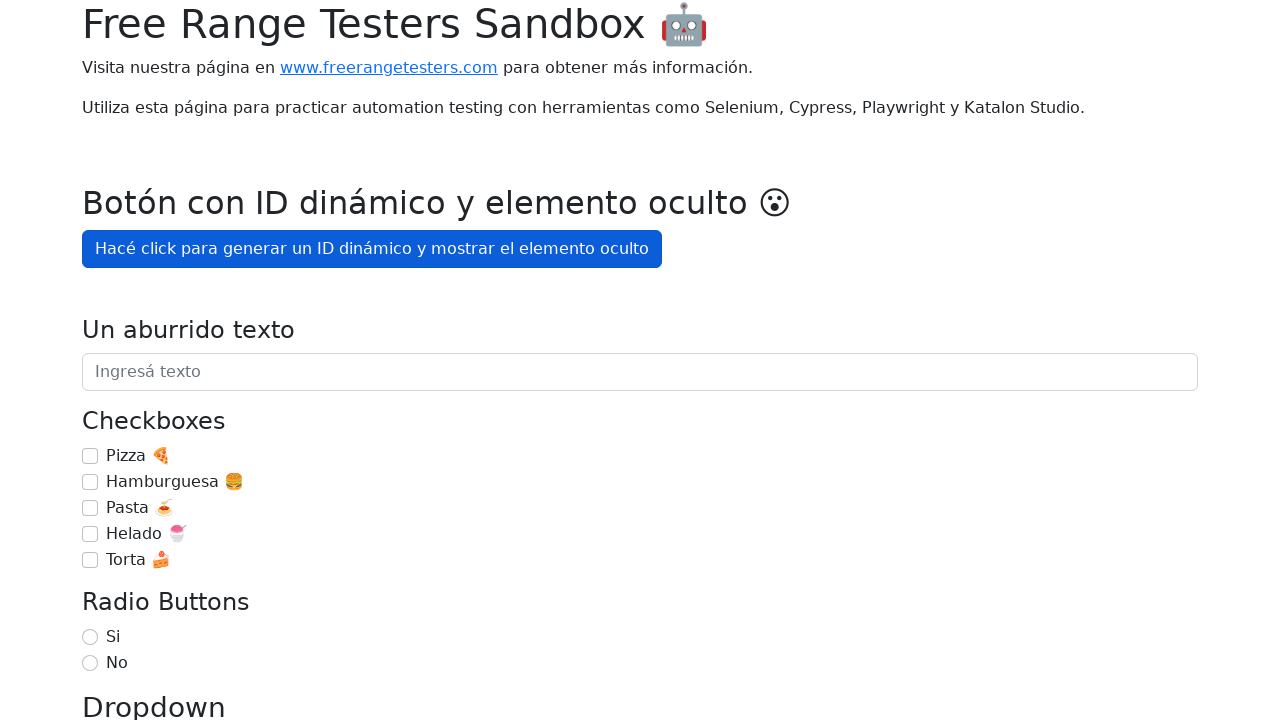